Tests sorting the "Due" column using semantic class attributes on table2, which has more descriptive markup.

Starting URL: http://the-internet.herokuapp.com/tables

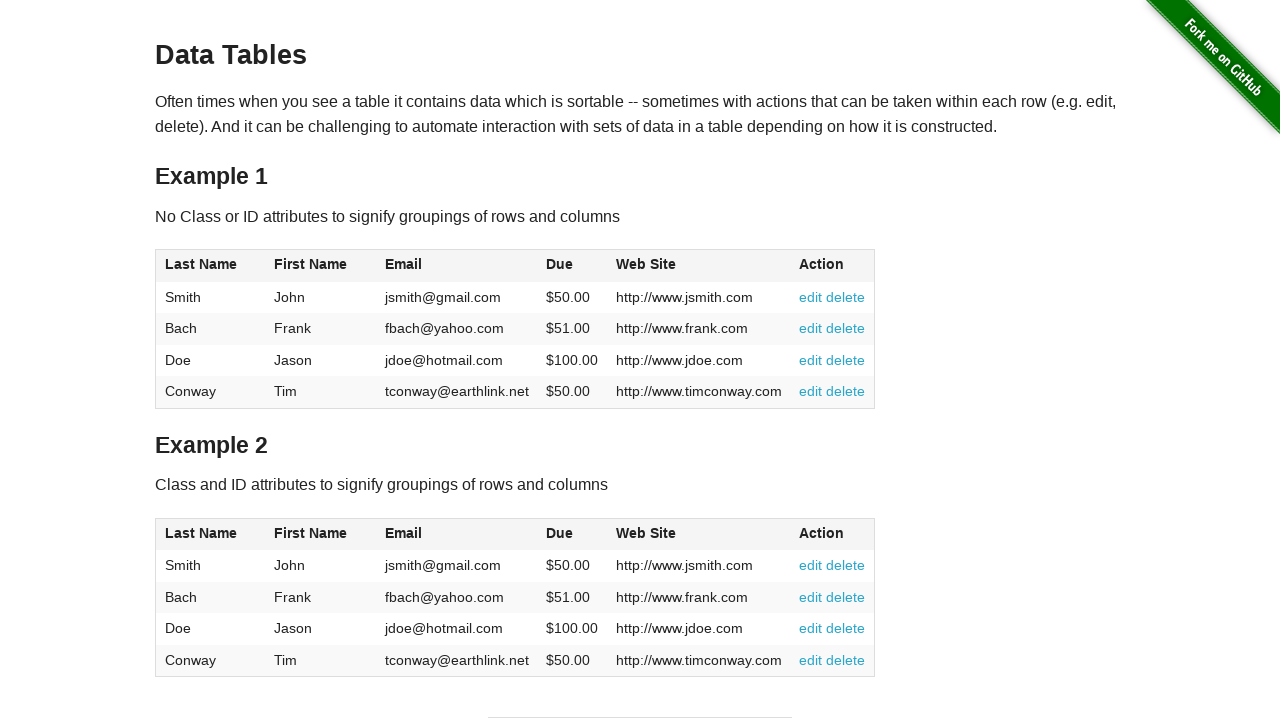

Clicked the Due column header on table2 to sort at (560, 533) on #table2 thead .dues
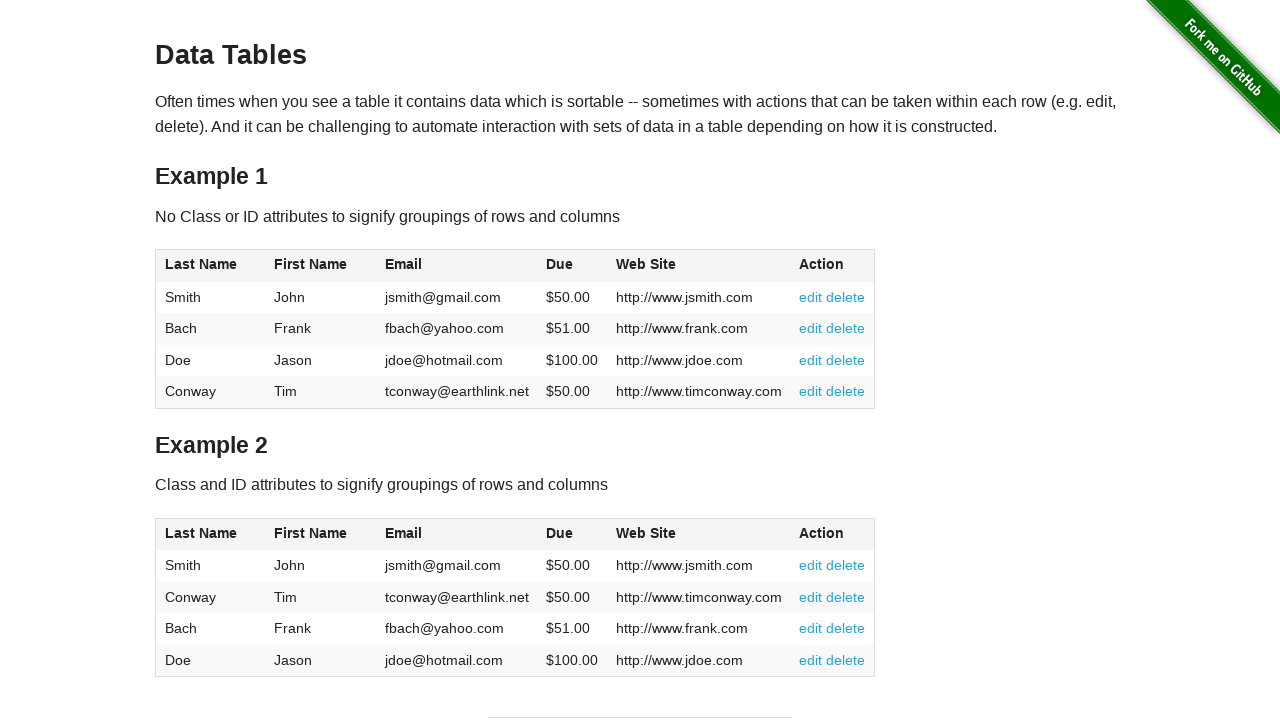

Waited for Due cells to load in table2 body
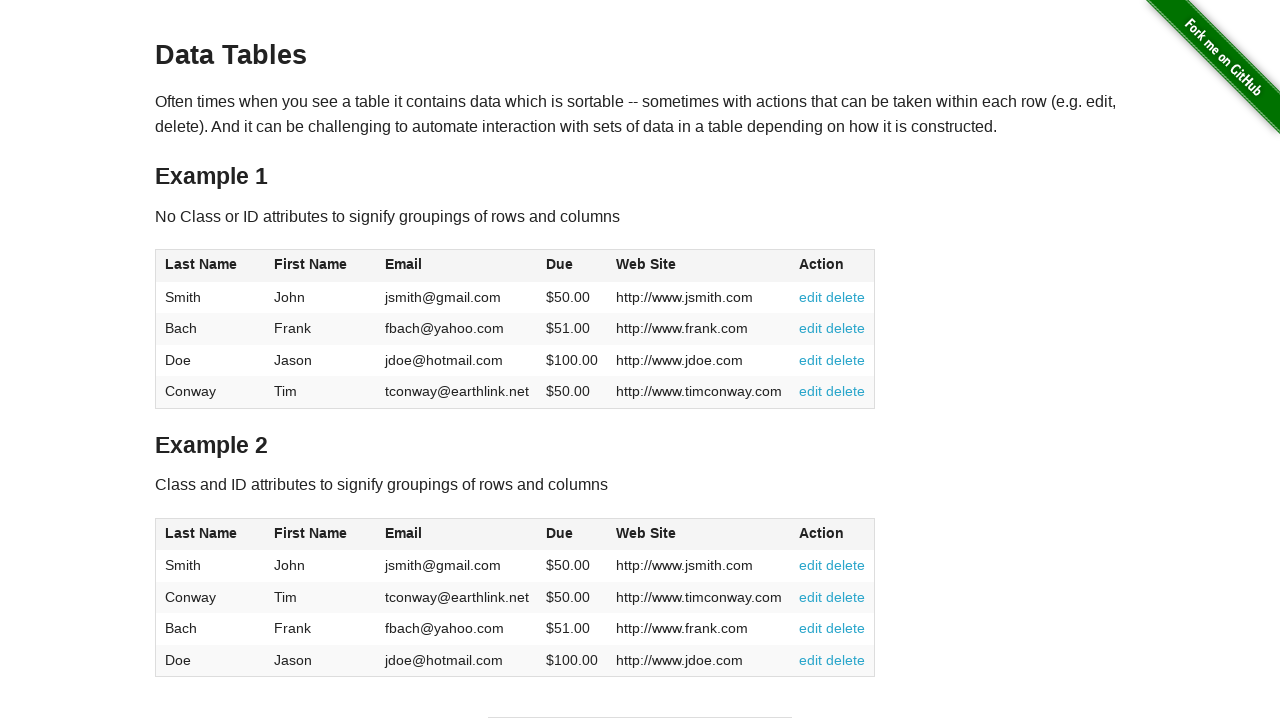

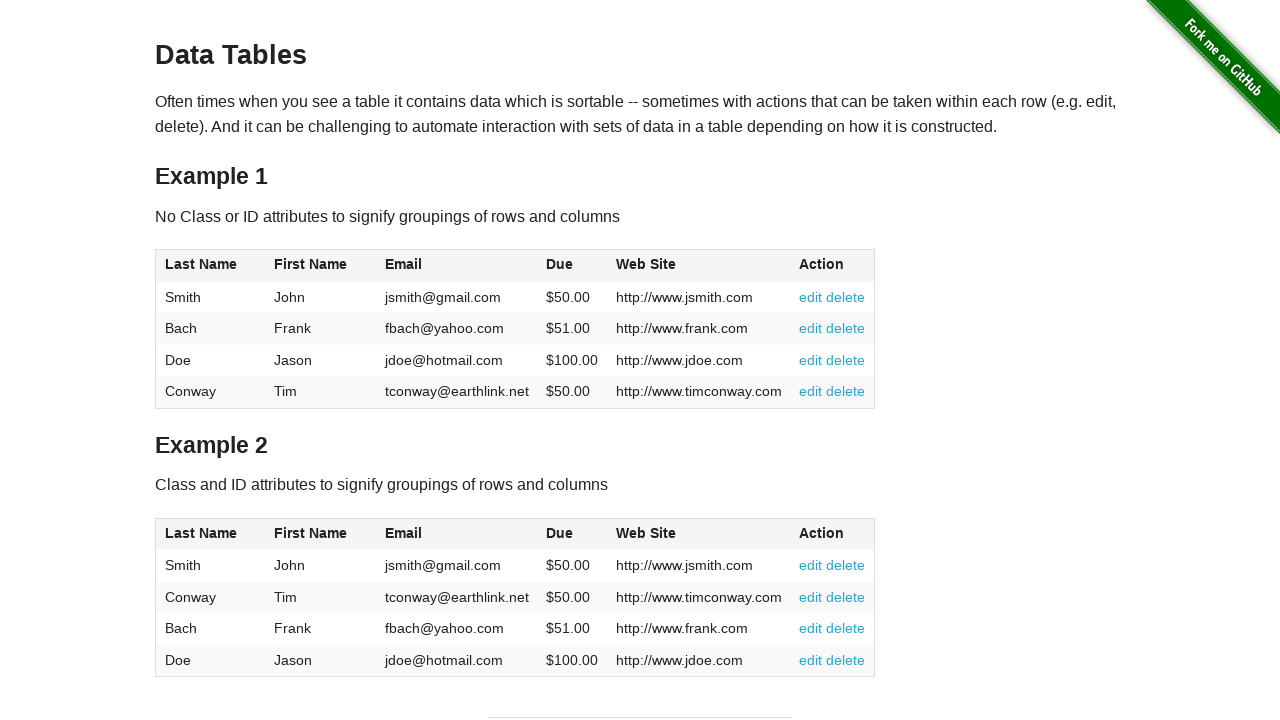